Tests link functionality by clicking a simple link that opens a new tab, verifying the URL, and testing API response links.

Starting URL: https://demoqa.com/links

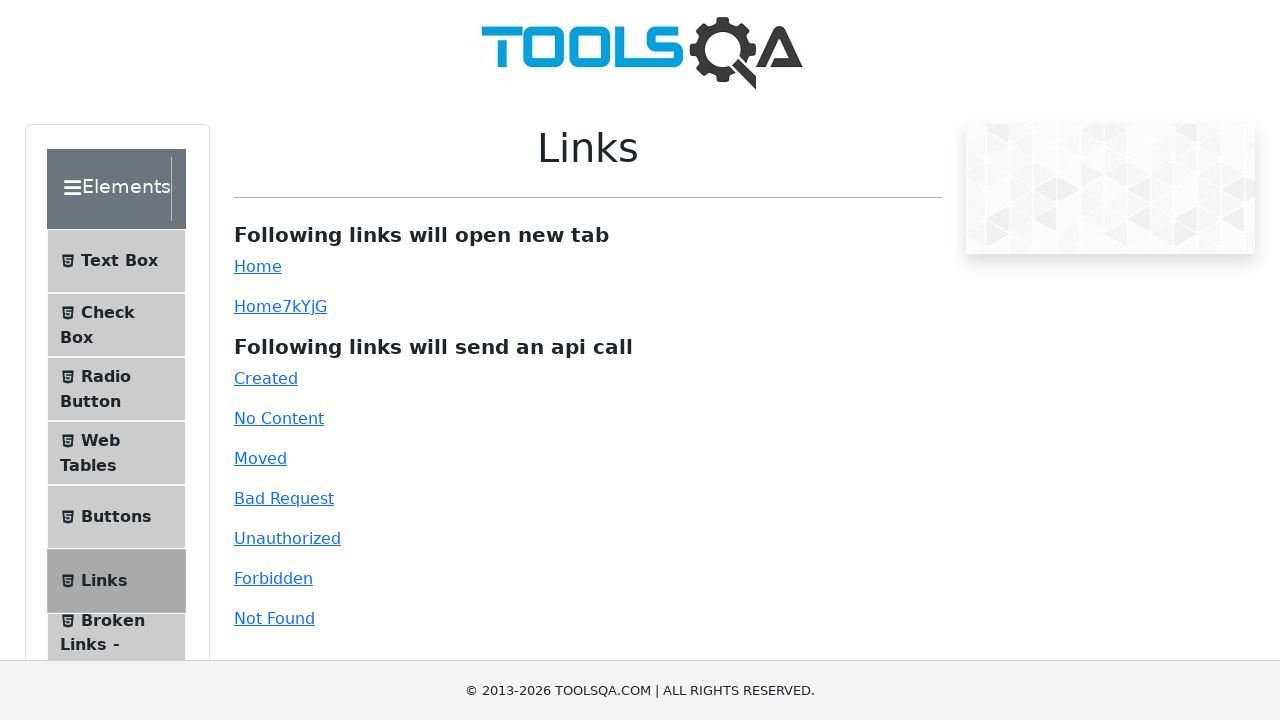

Clicked simple link to open new tab at (258, 266) on #simpleLink
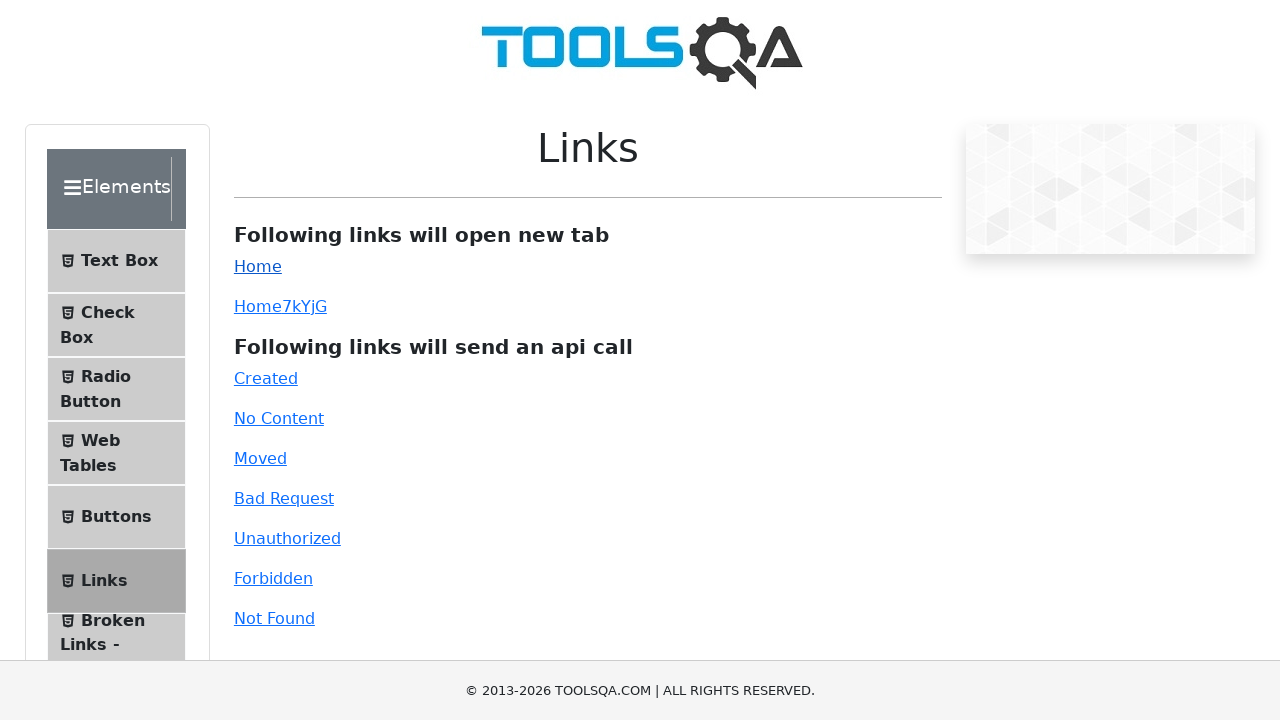

New tab popup captured
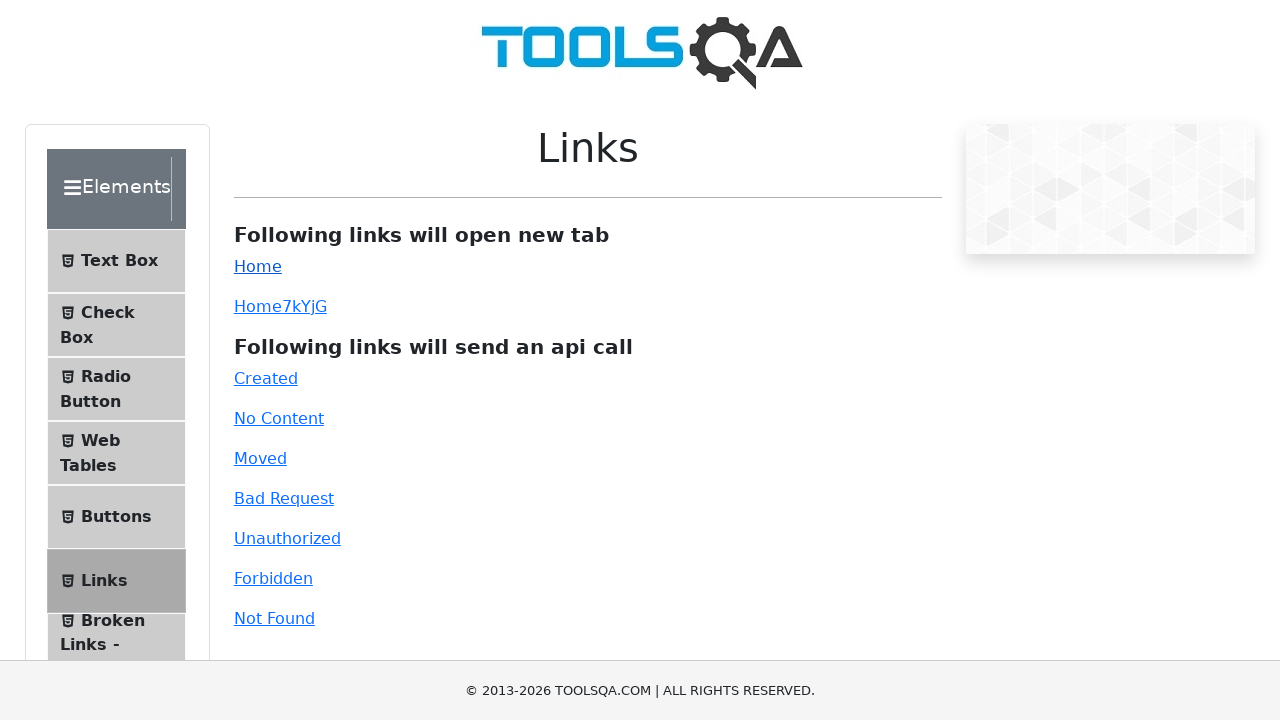

New tab page fully loaded
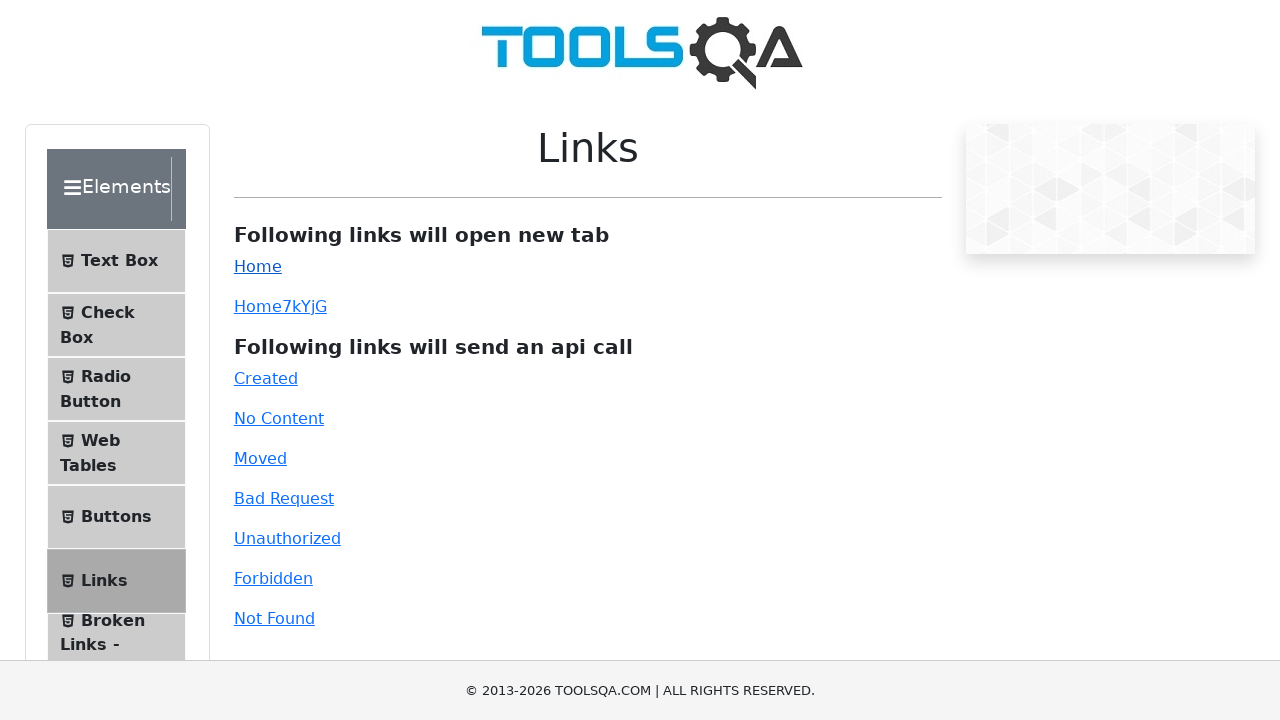

Verified new tab URL contains 'demoqa.com'
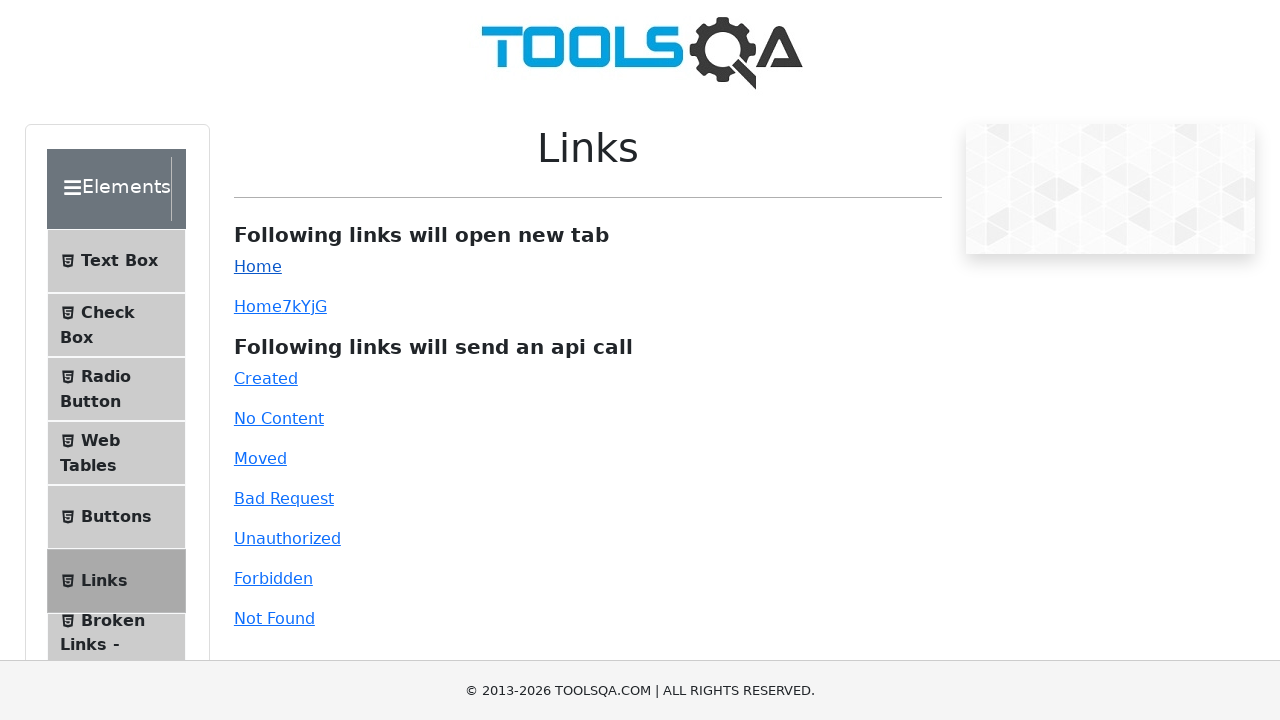

Closed new tab
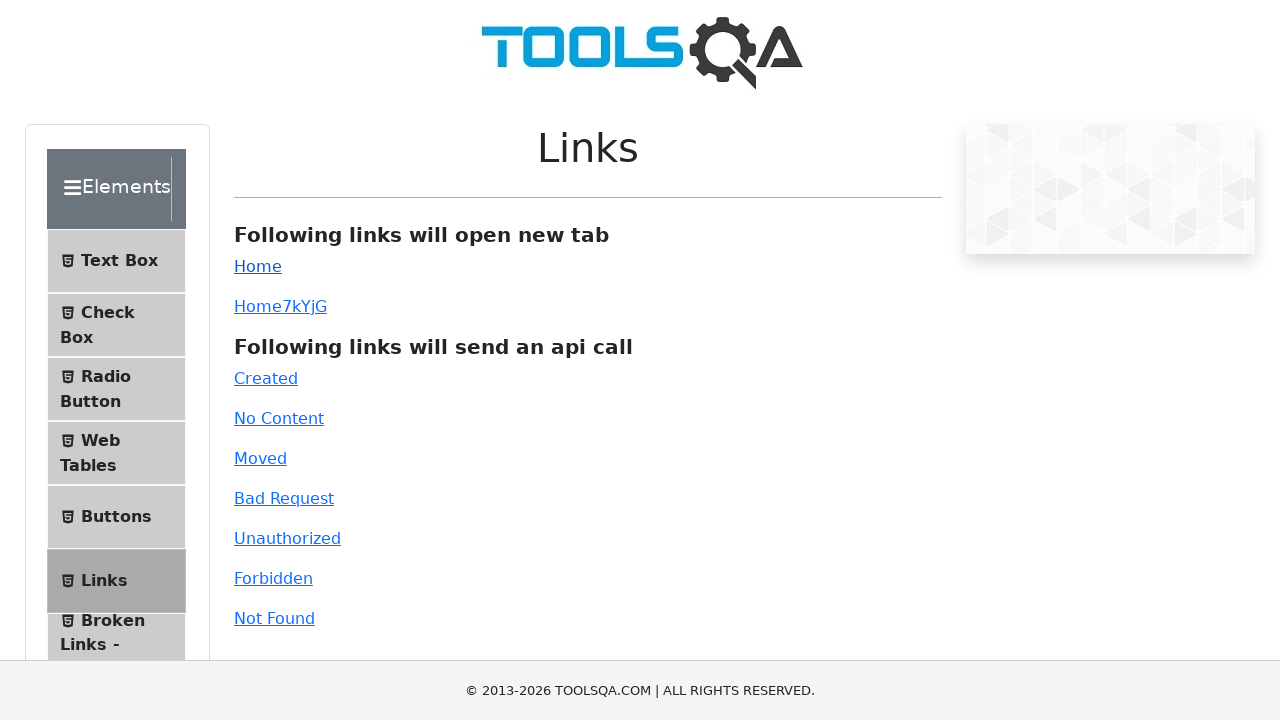

Clicked 'Created' API response link at (266, 378) on #created
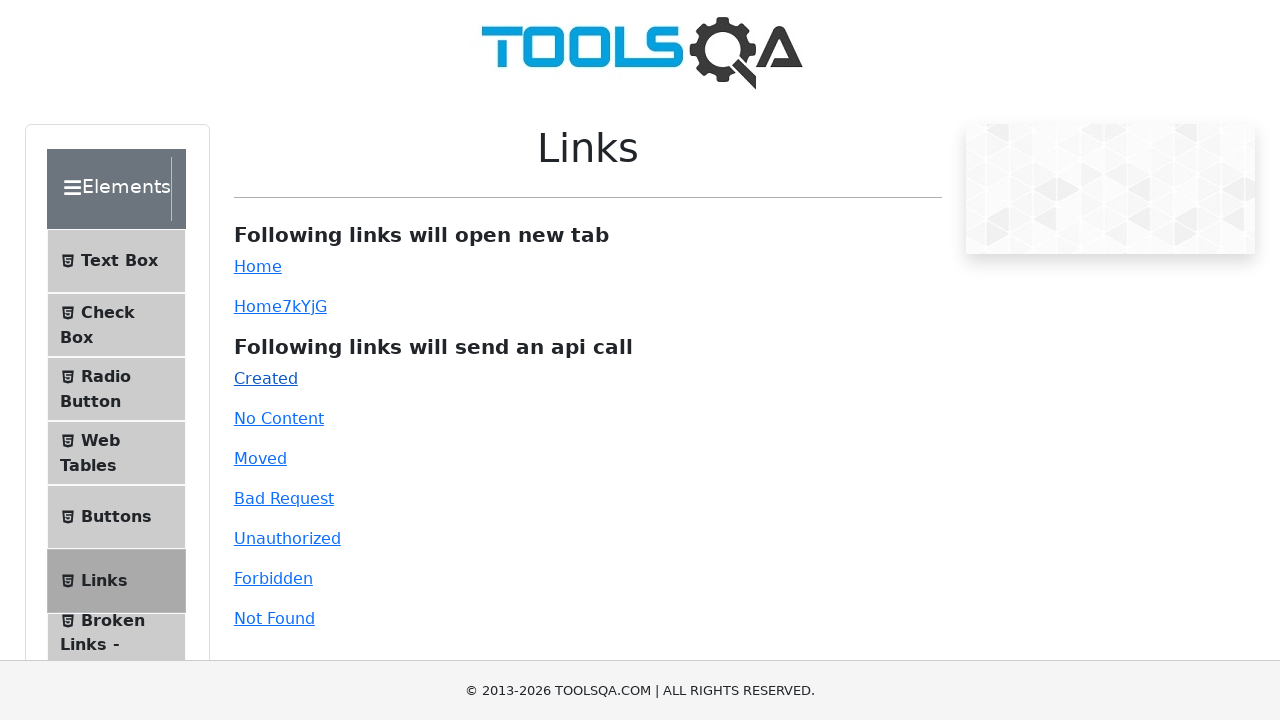

Waited 1000ms for API response
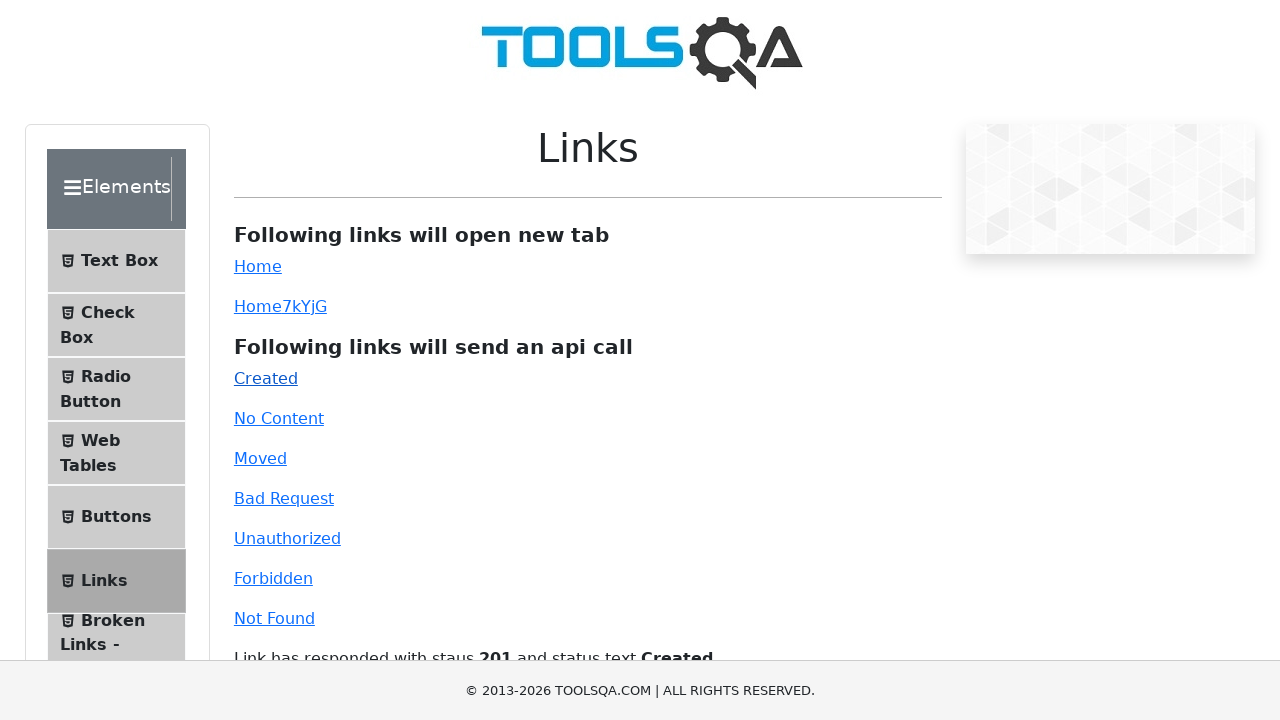

Response element loaded
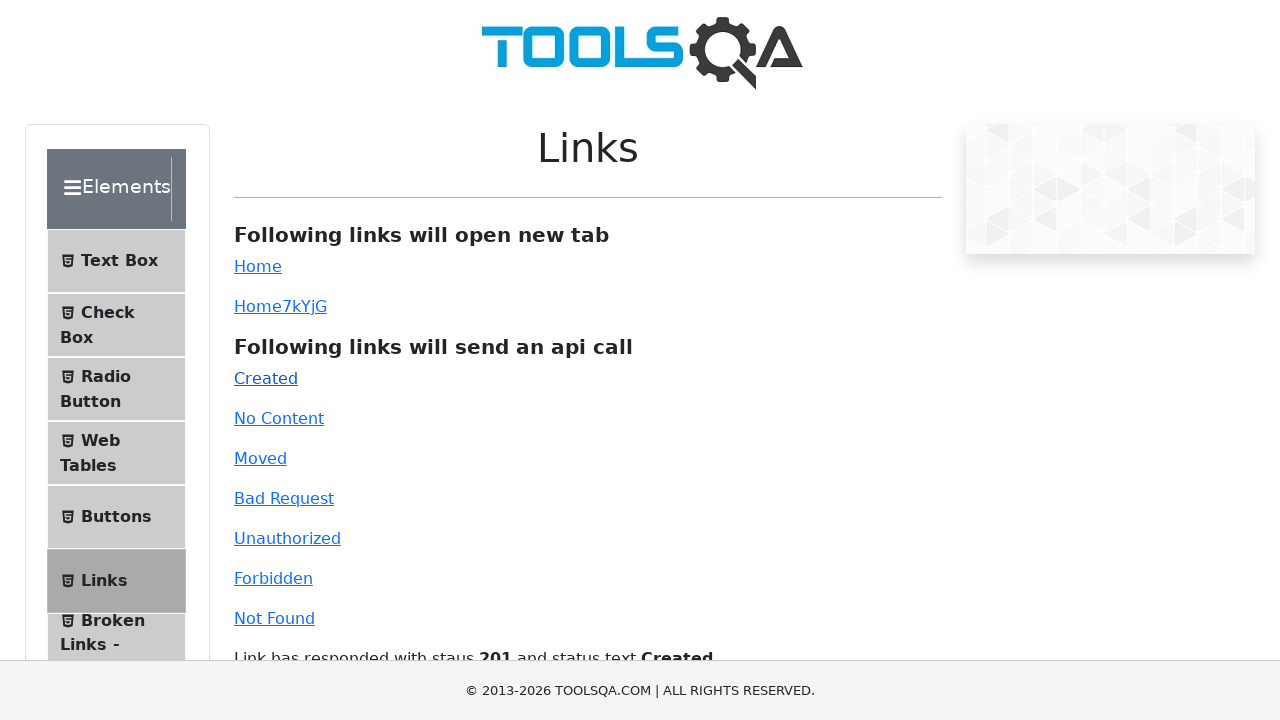

Clicked 'No Content' API response link at (279, 418) on #no-content
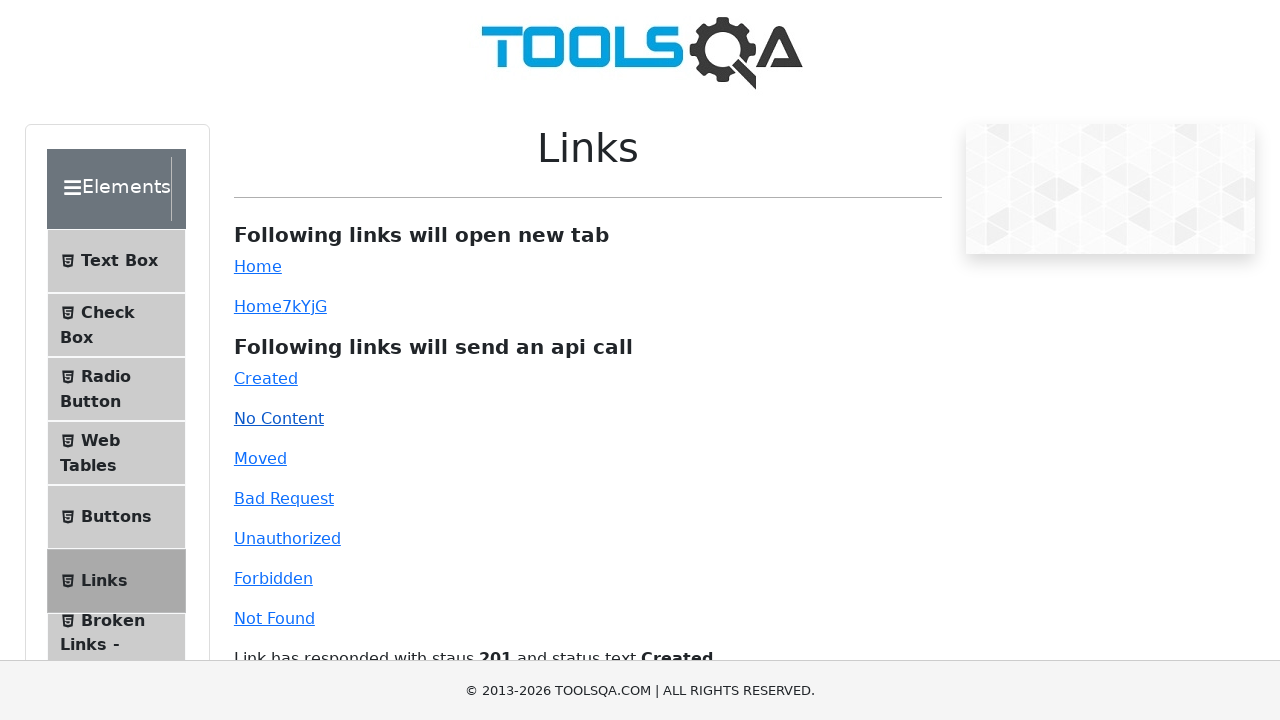

Waited 1000ms for No Content response
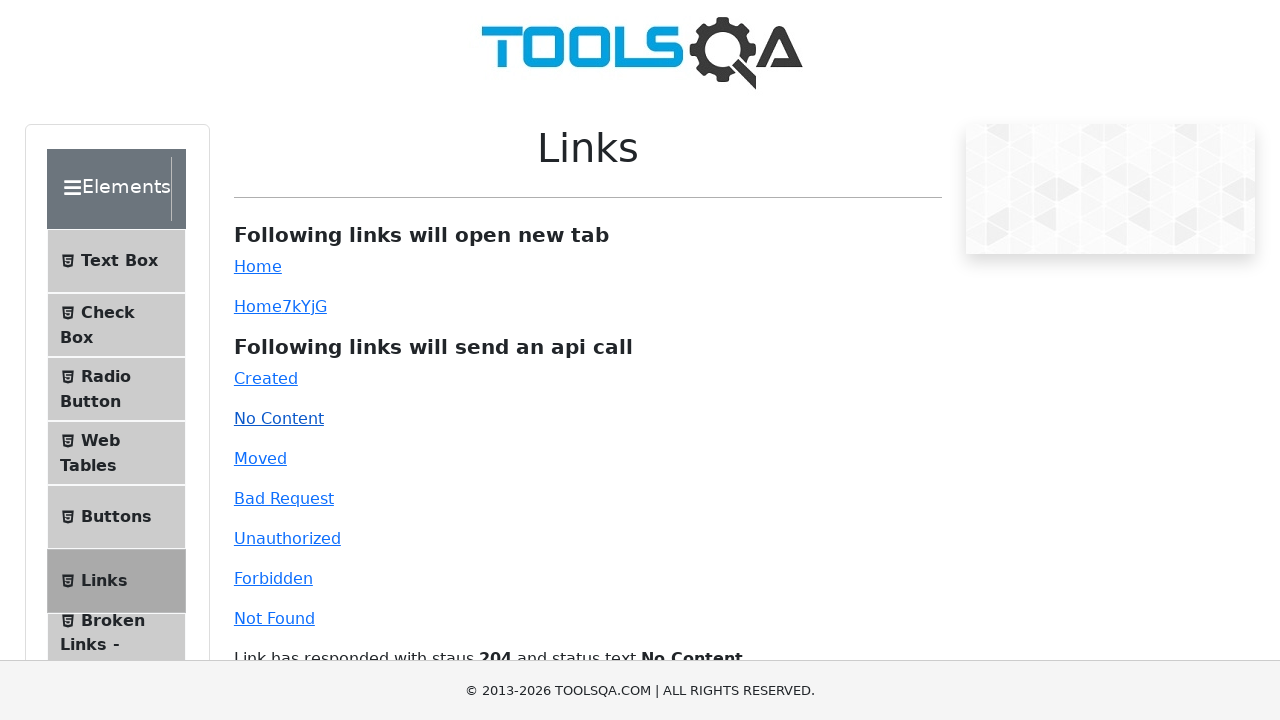

Clicked 'Moved' API response link at (260, 458) on #moved
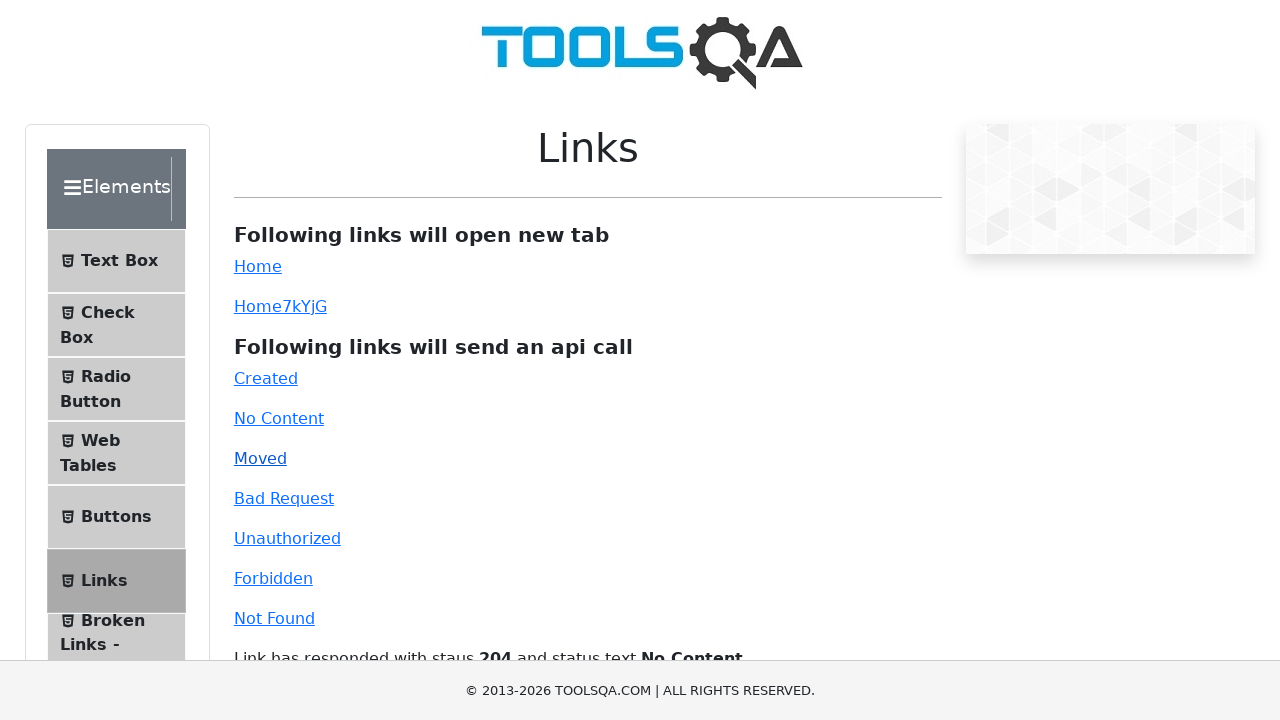

Waited 1000ms for Moved response
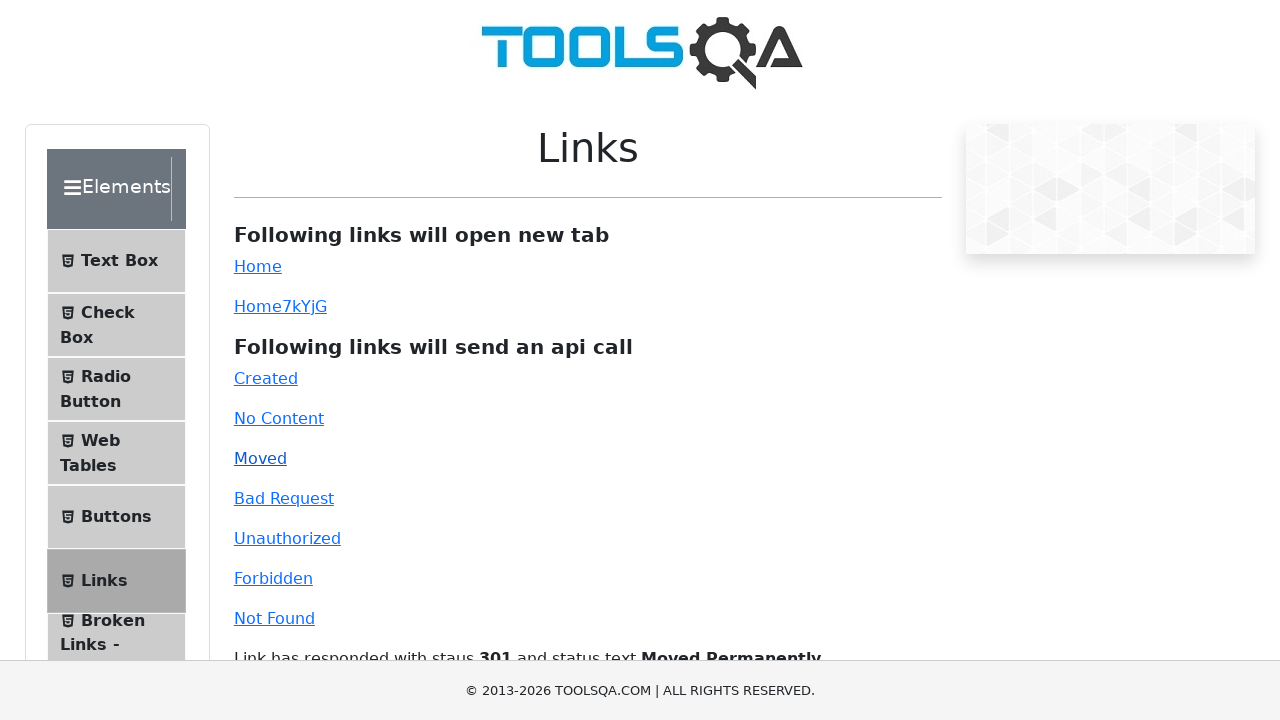

Clicked 'Bad Request' API response link at (284, 498) on #bad-request
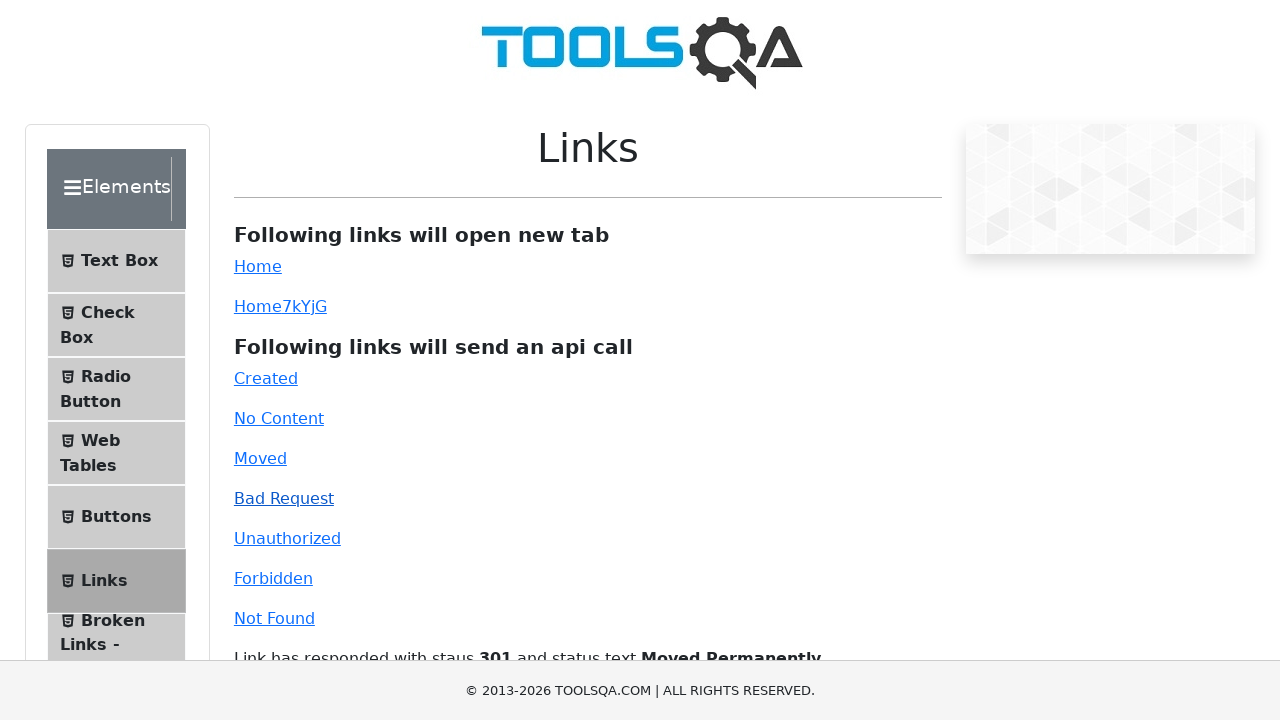

Waited 1000ms for Bad Request response
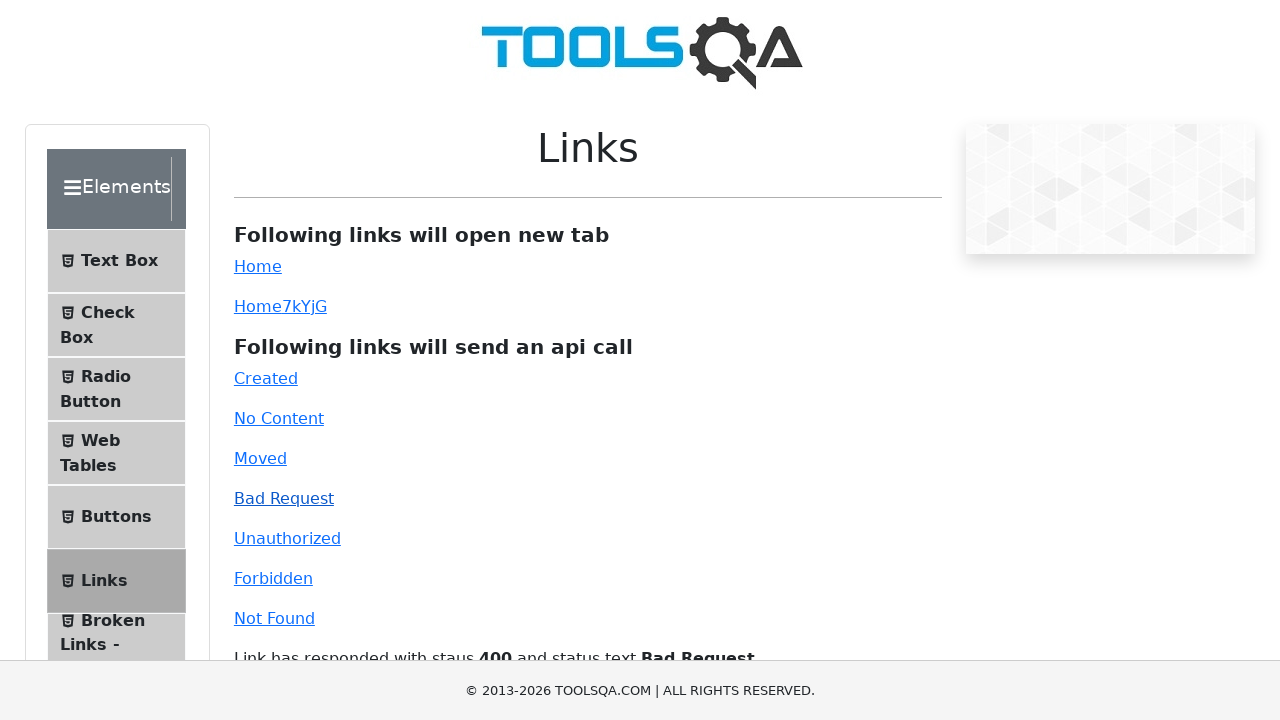

Clicked 'Unauthorized' API response link at (287, 538) on #unauthorized
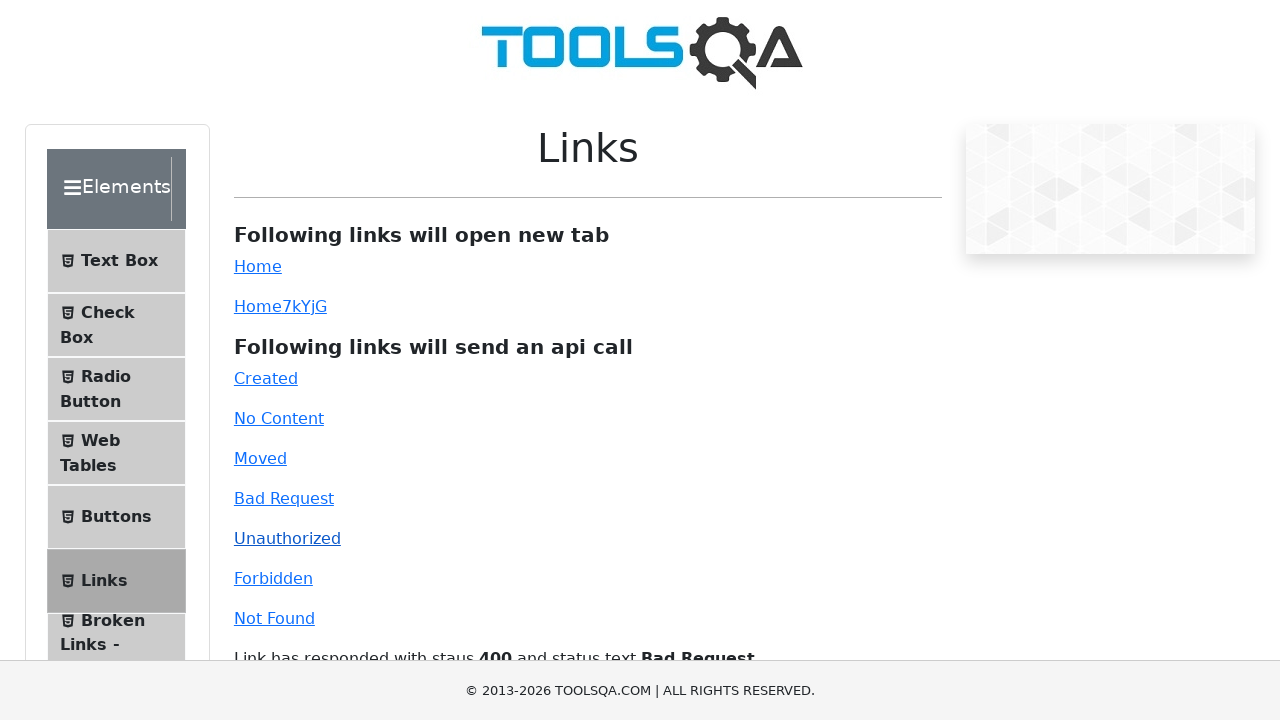

Waited 1000ms for Unauthorized response
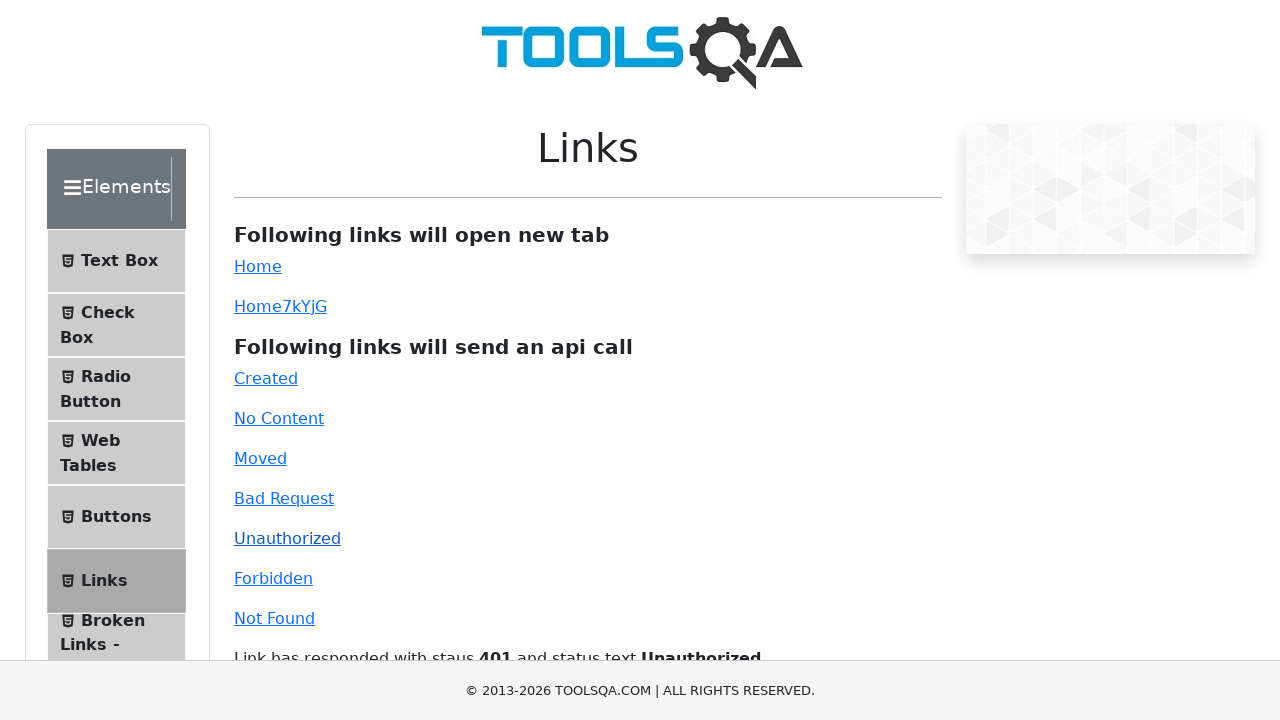

Clicked 'Forbidden' API response link at (273, 578) on #forbidden
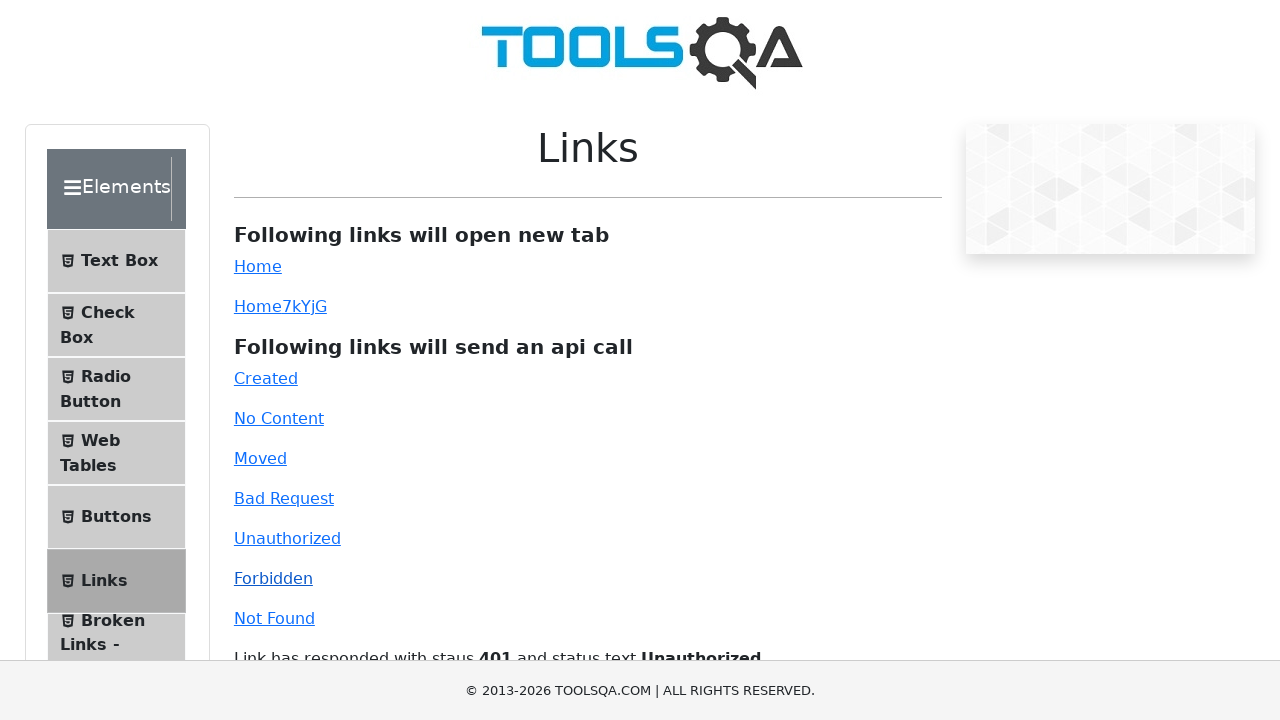

Waited 1000ms for Forbidden response
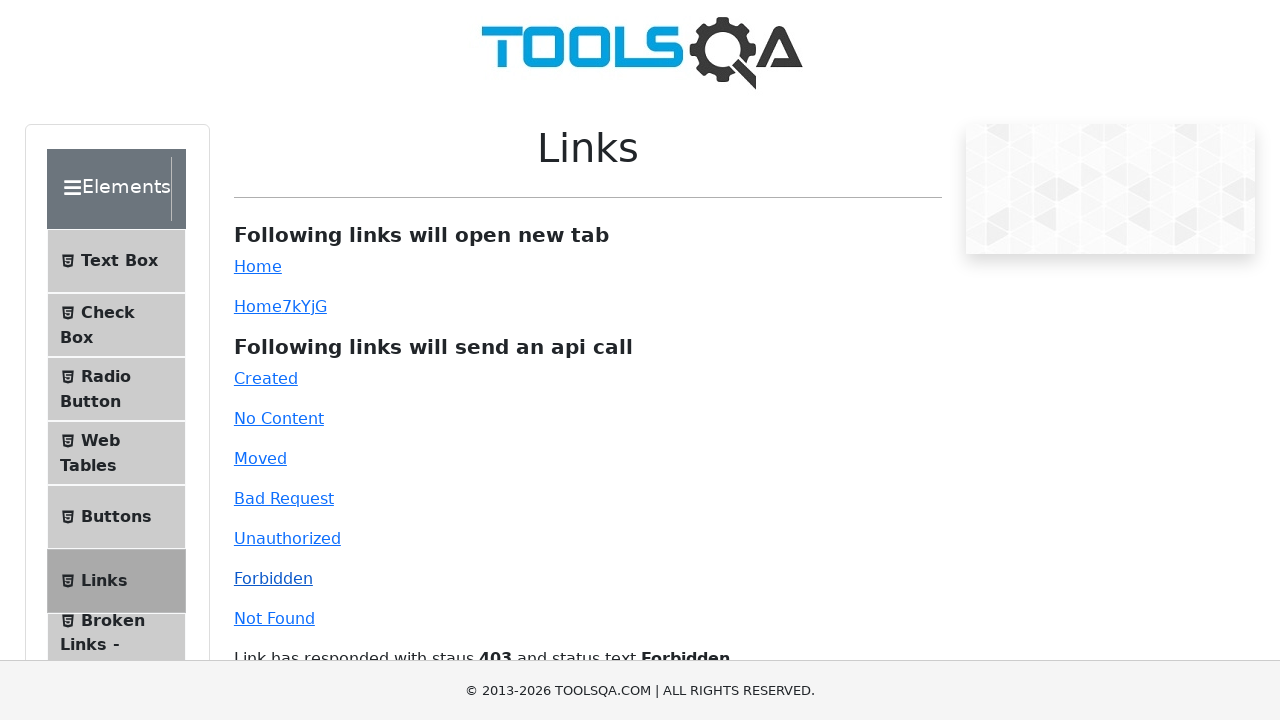

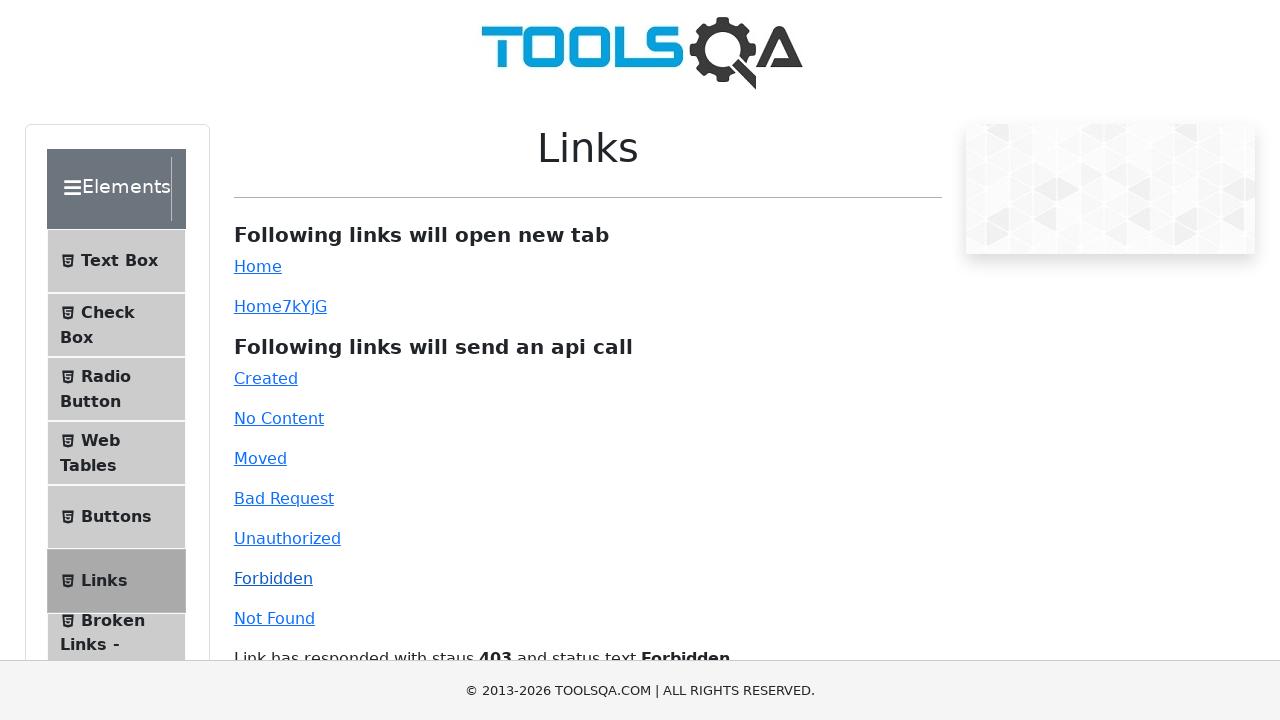